Tests hover interaction followed by clicking a navigation link to navigate to leadership page

Starting URL: https://qap.dev

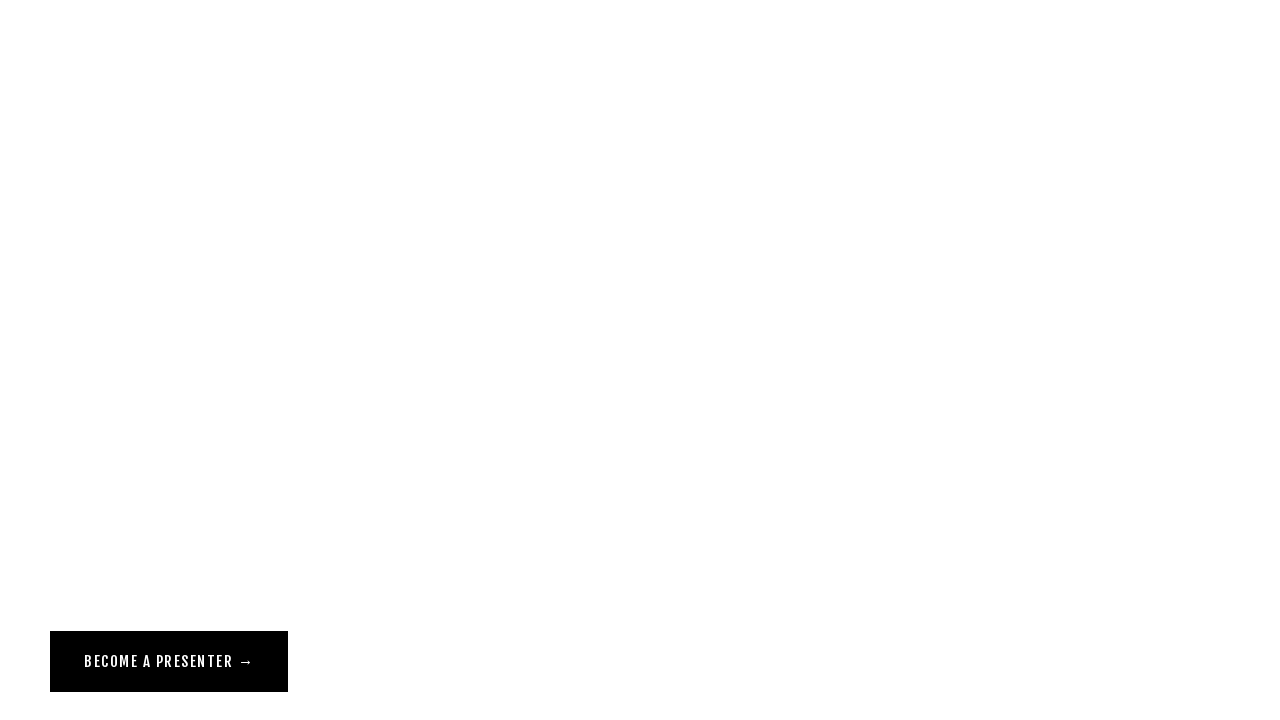

Hovered over the About link at (71, 56) on a[href="/about"]
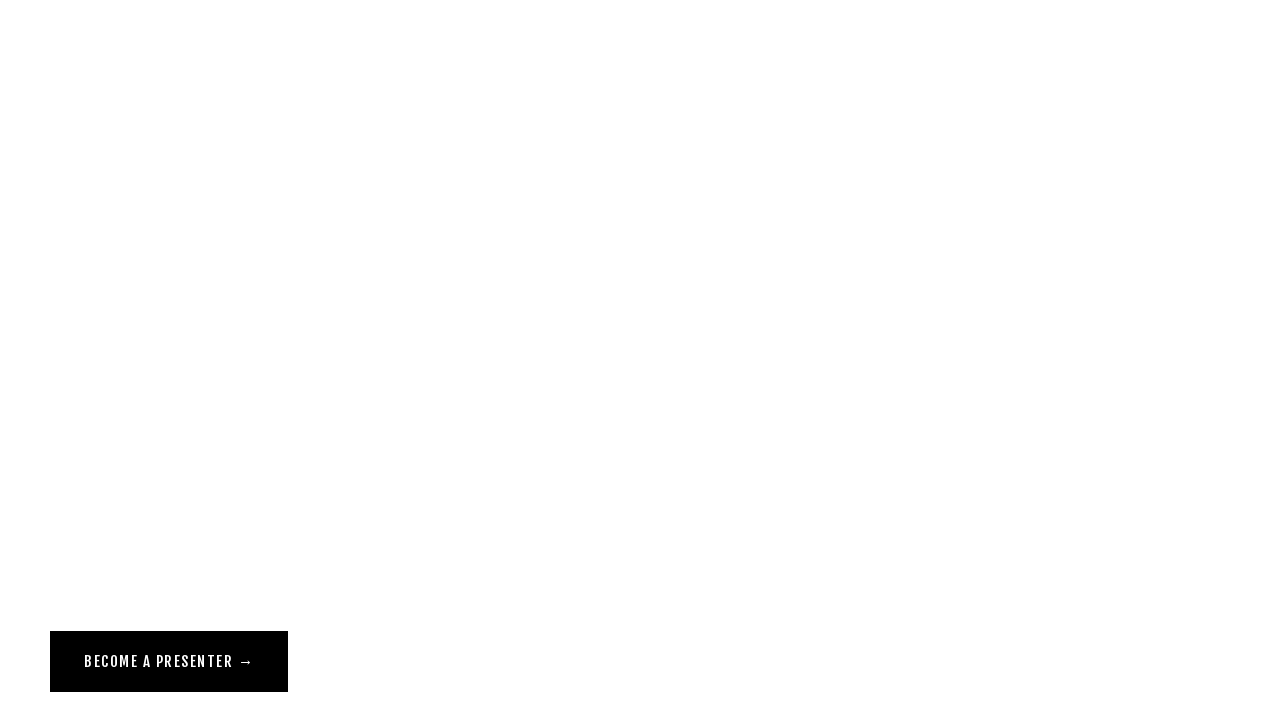

Clicked the Leadership link in header to navigate to leadership page at (92, 124) on a[href="/leadership"][class*=Header]
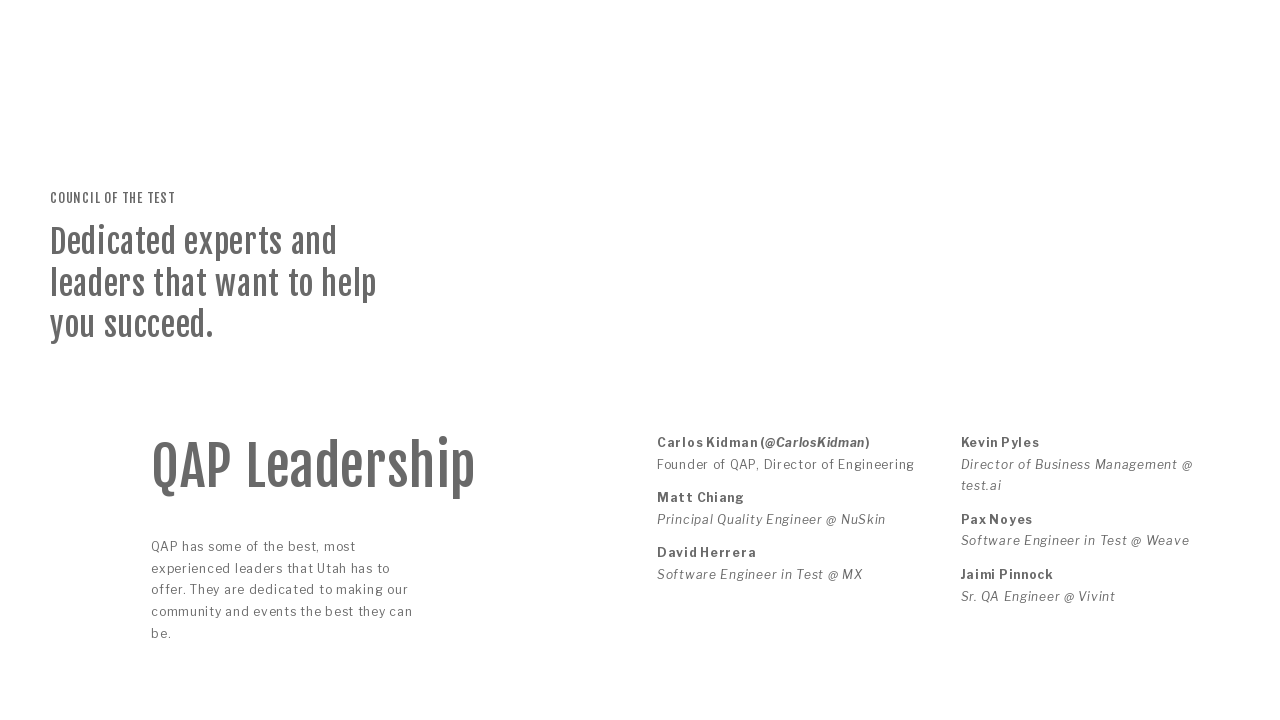

Leadership page loaded and Carlos Kidman text is visible
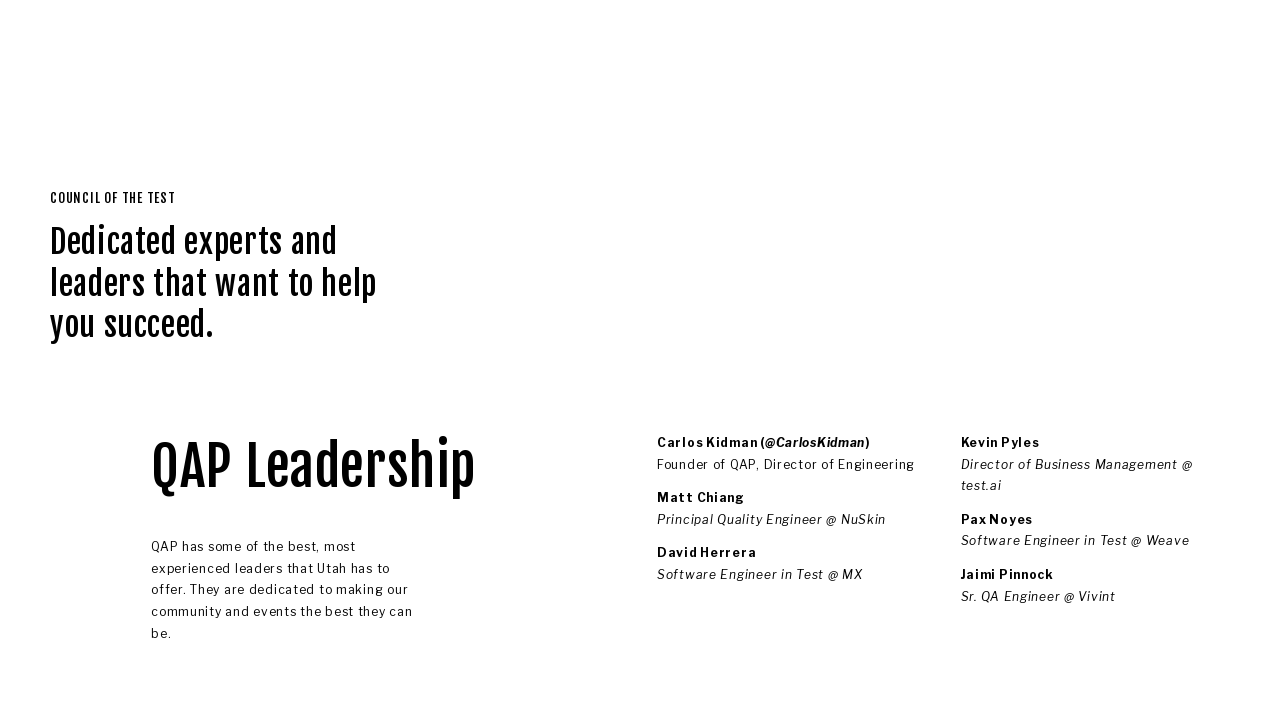

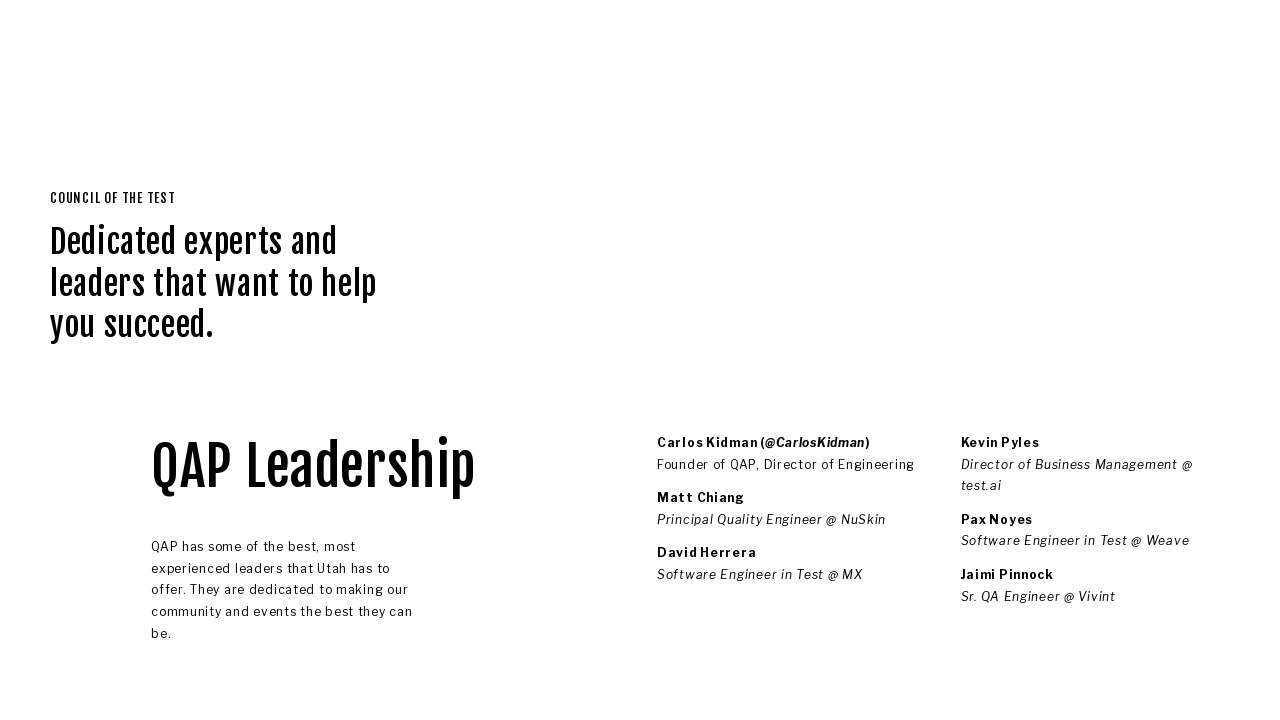